Tests that entered text is trimmed when saving an edited todo

Starting URL: https://demo.playwright.dev/todomvc

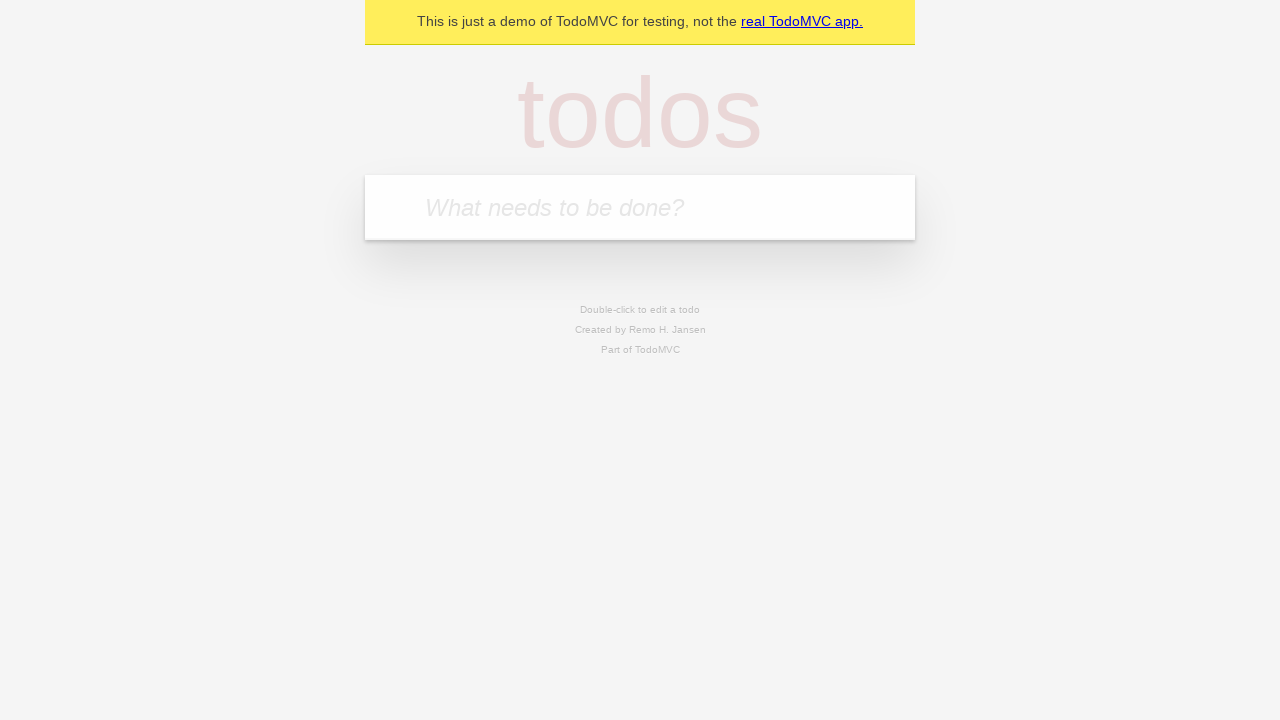

Filled new todo input with 'buy some cheese' on .new-todo
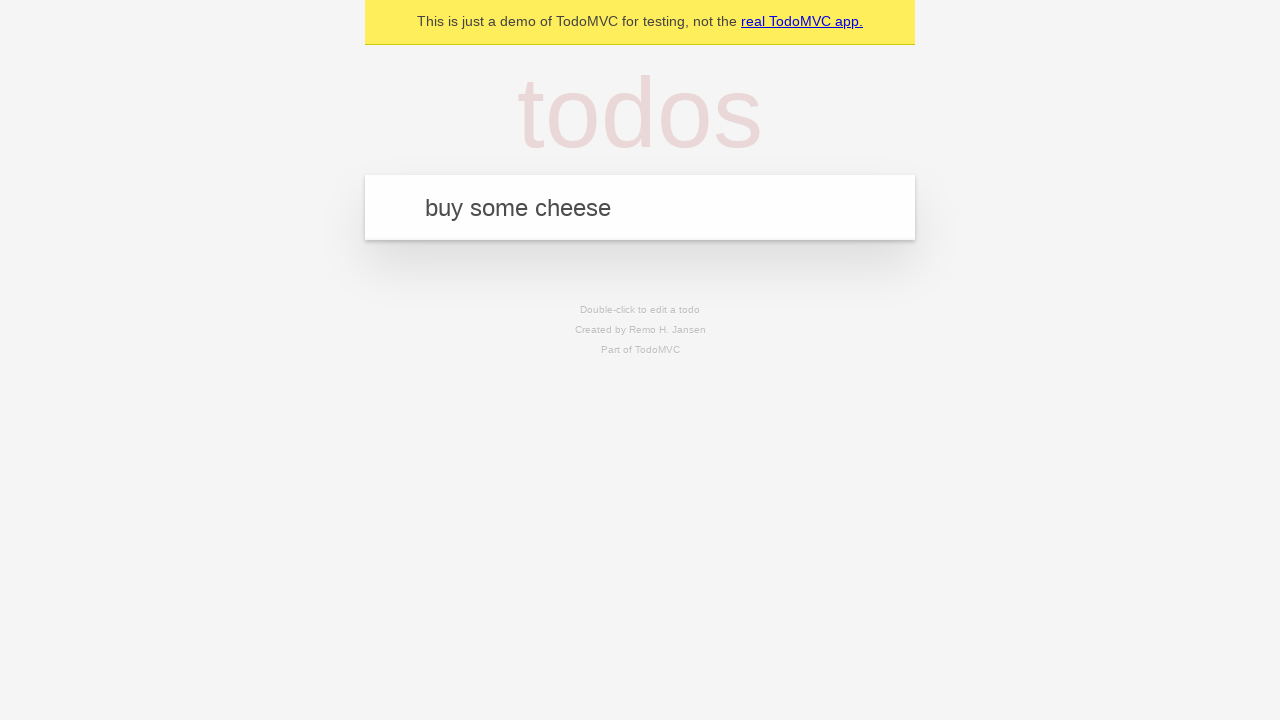

Pressed Enter to create first todo item on .new-todo
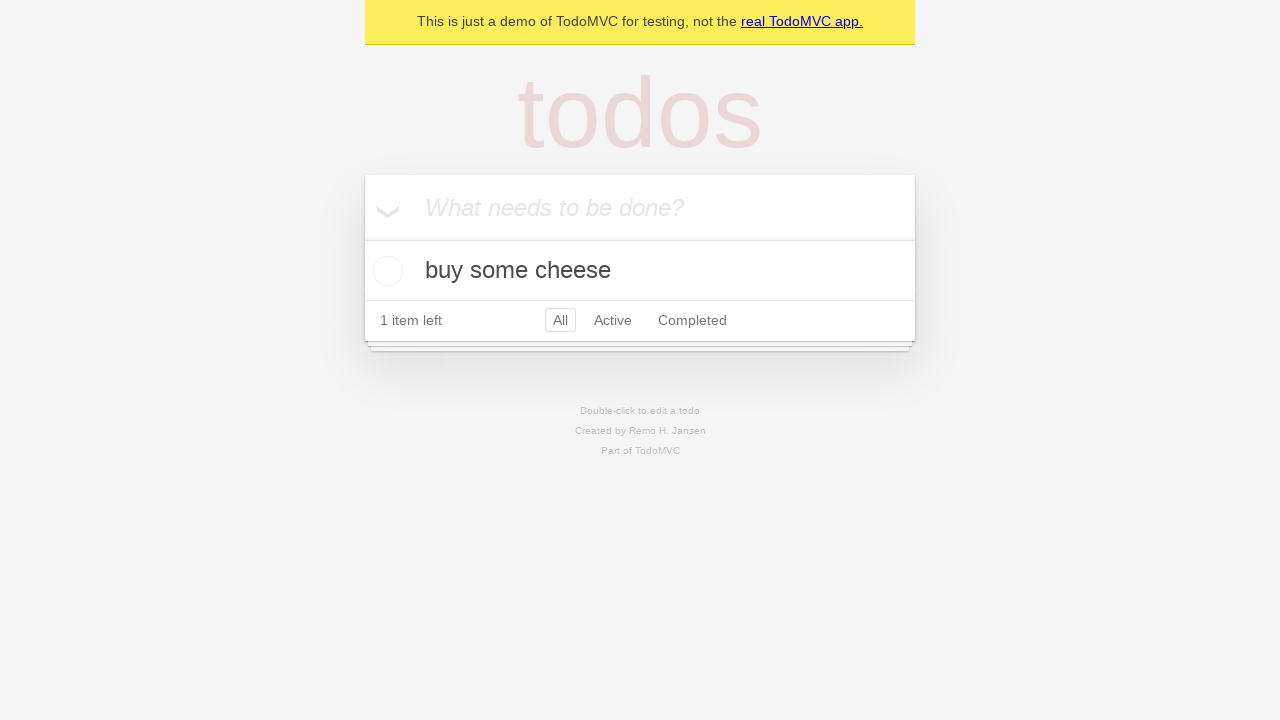

Filled new todo input with 'feed the cat' on .new-todo
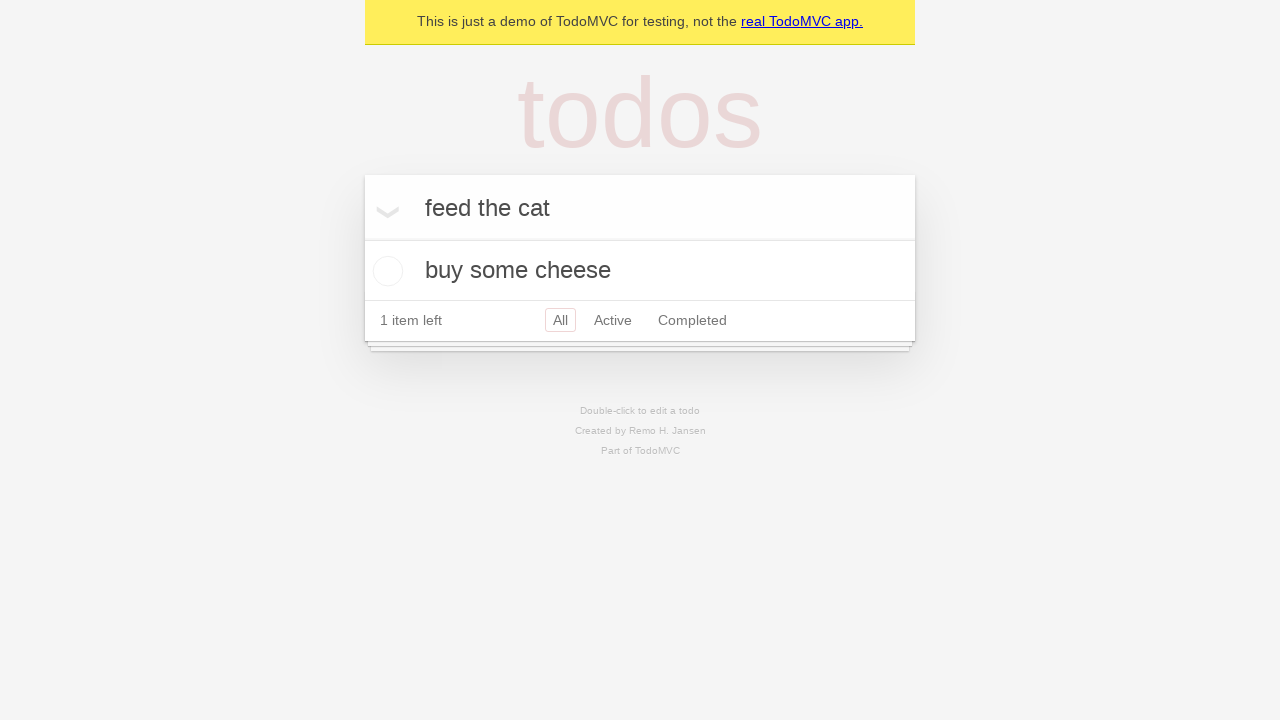

Pressed Enter to create second todo item on .new-todo
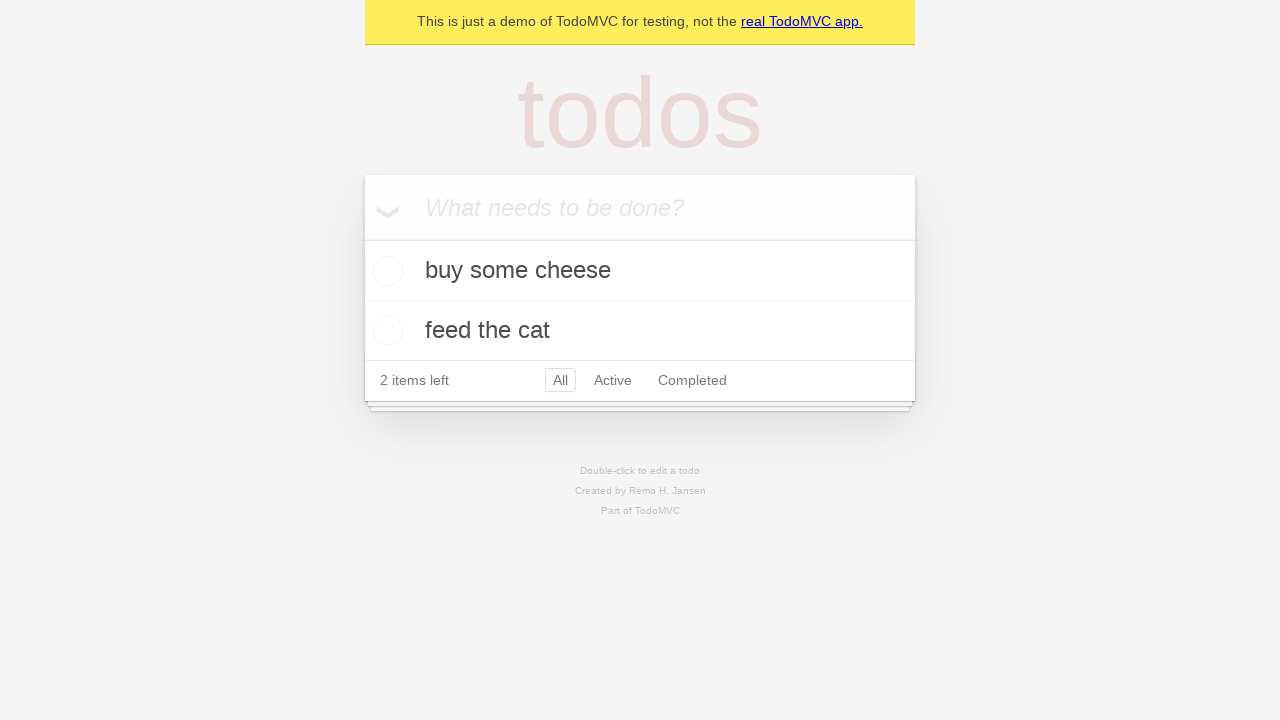

Filled new todo input with 'book a doctors appointment' on .new-todo
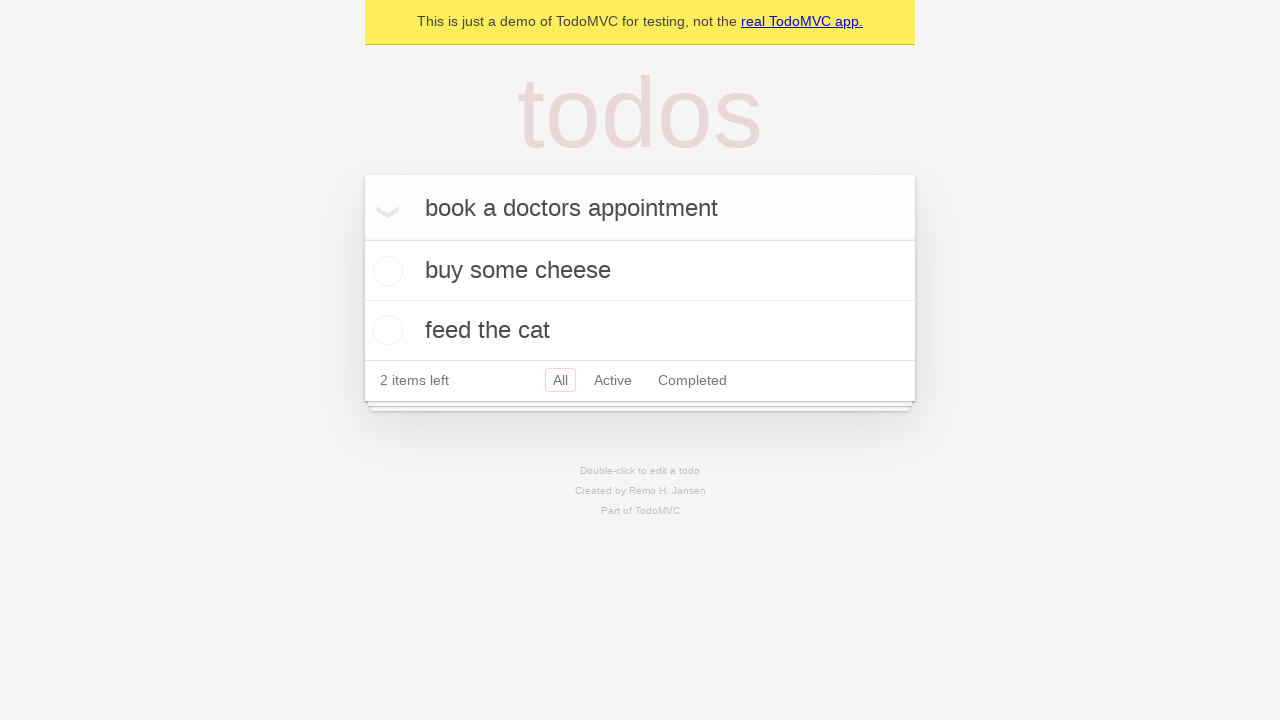

Pressed Enter to create third todo item on .new-todo
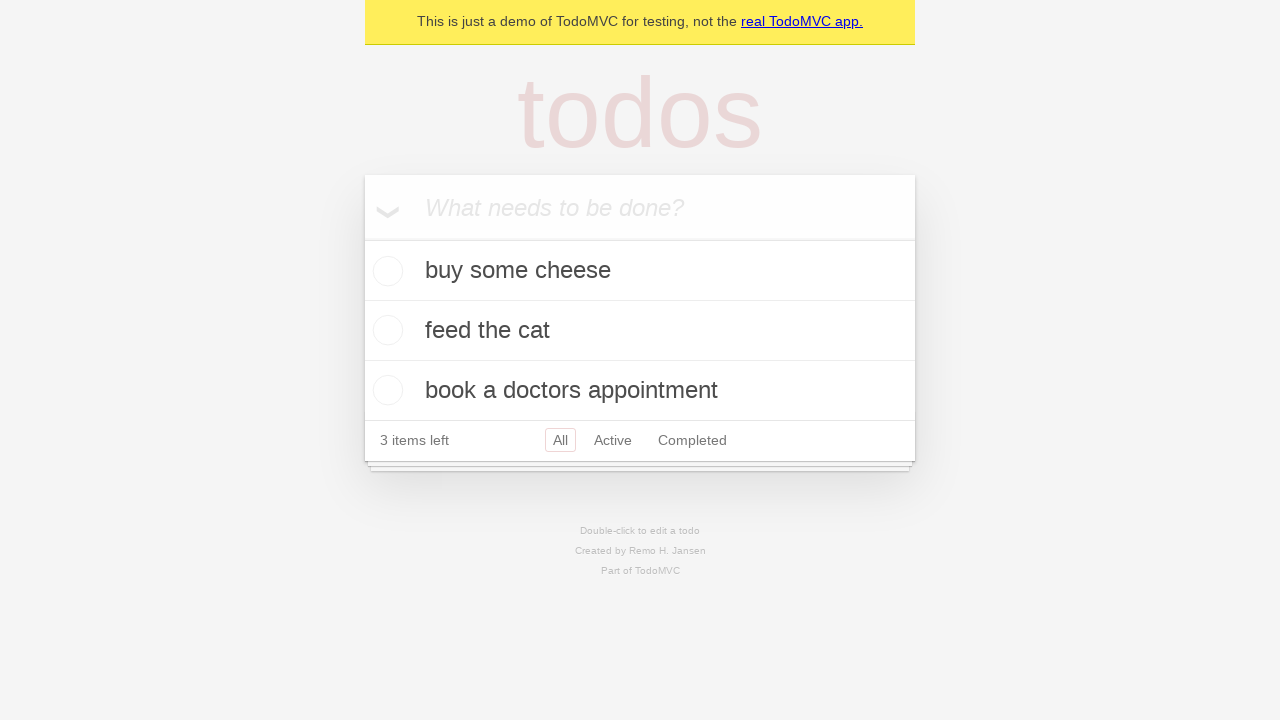

Waited for third todo item to be visible
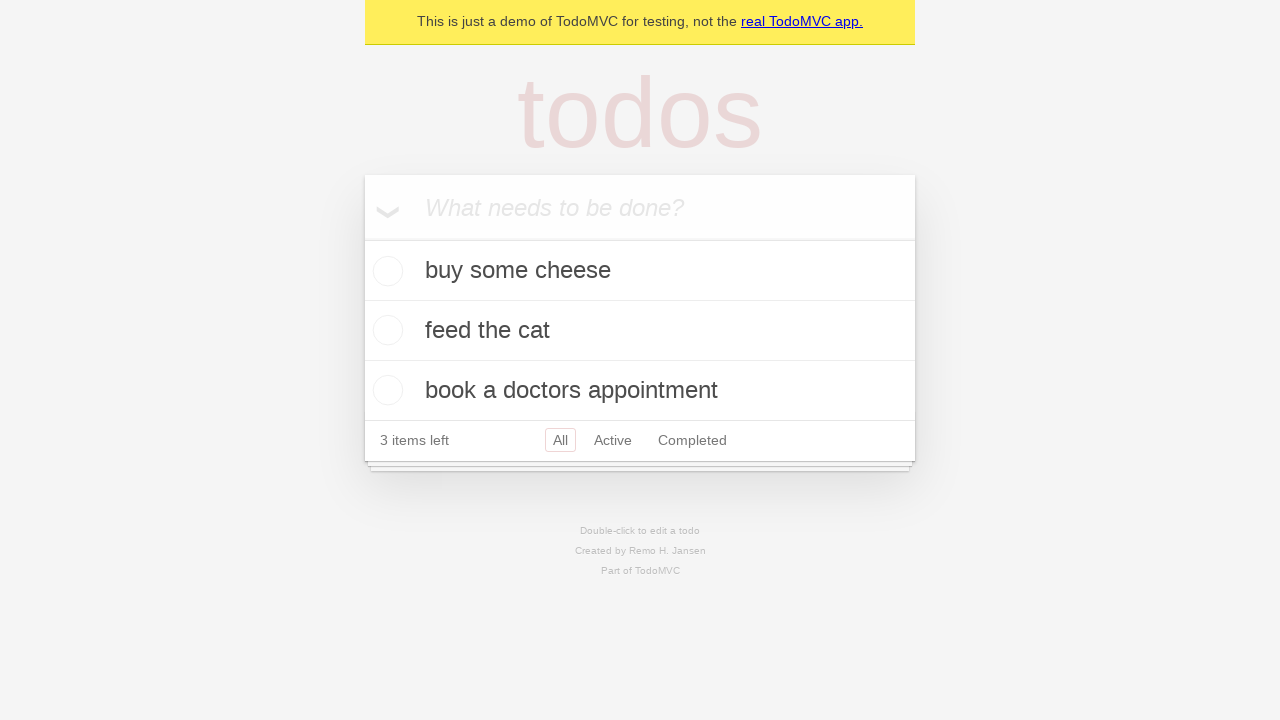

Double-clicked second todo item to enter edit mode at (640, 330) on .todo-list li:nth-child(2) label
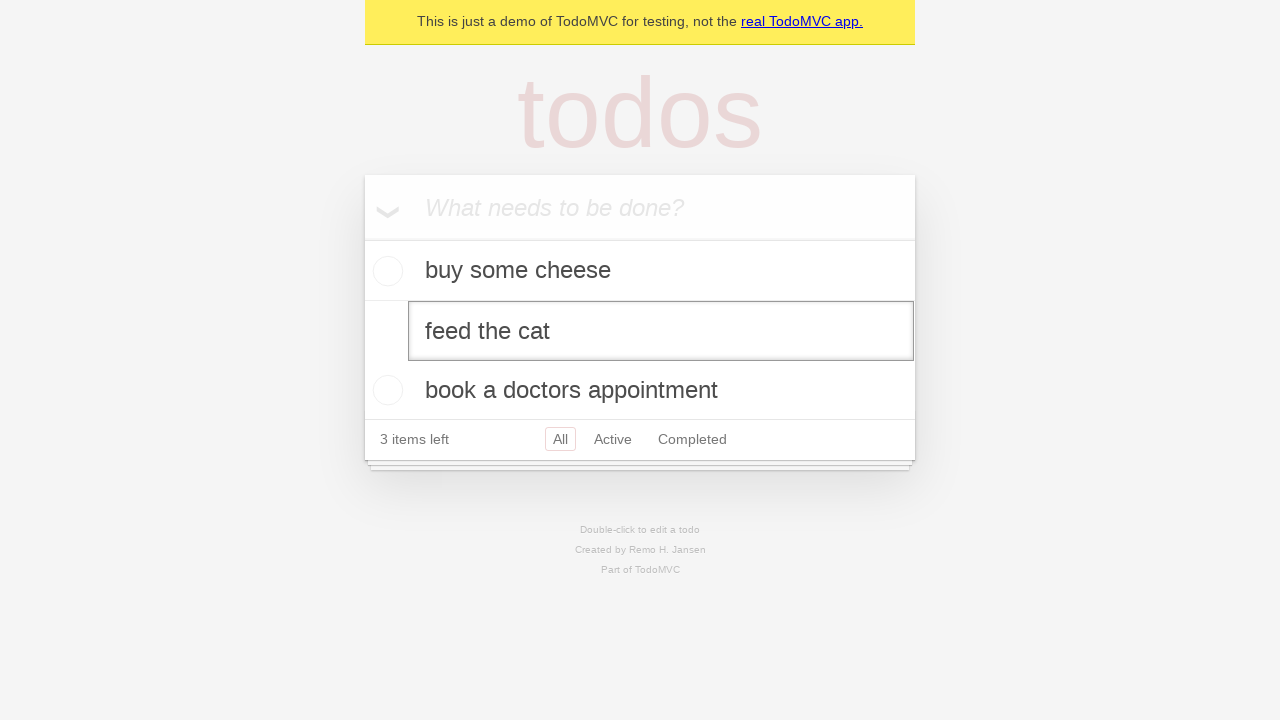

Filled edit field with text containing leading and trailing whitespace on .todo-list li:nth-child(2) .edit
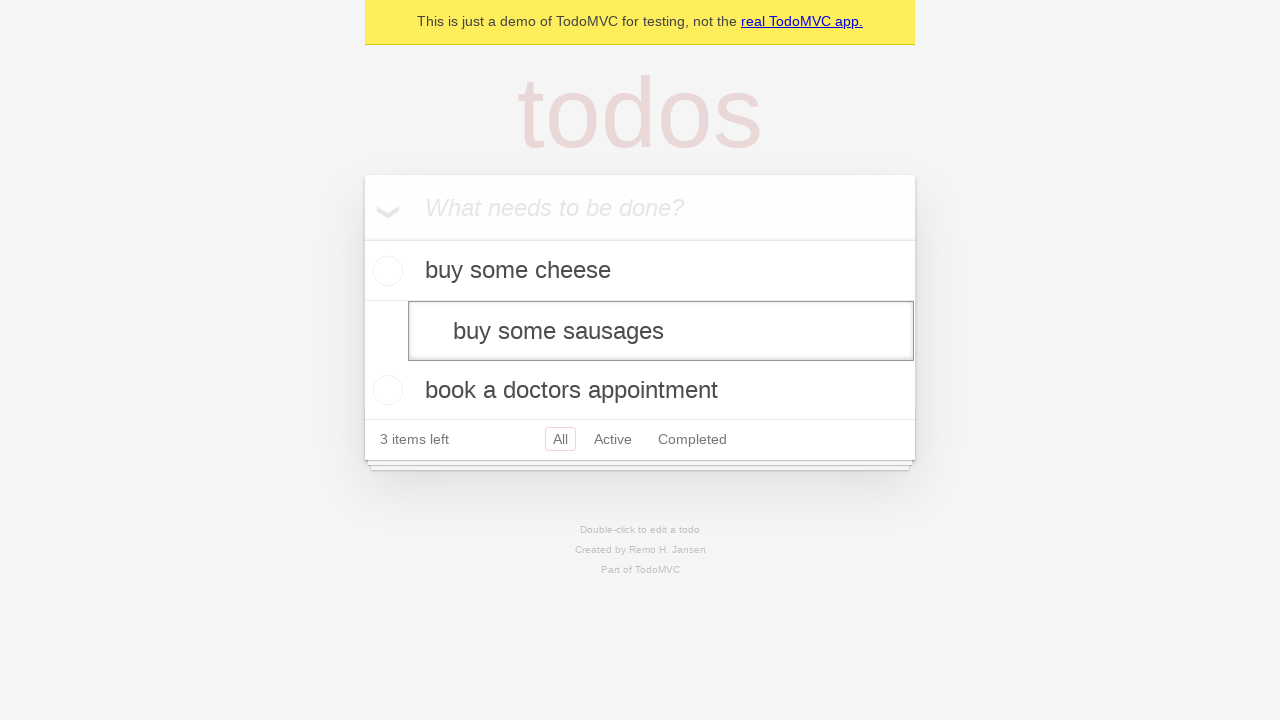

Pressed Enter to save edited todo with whitespace on .todo-list li:nth-child(2) .edit
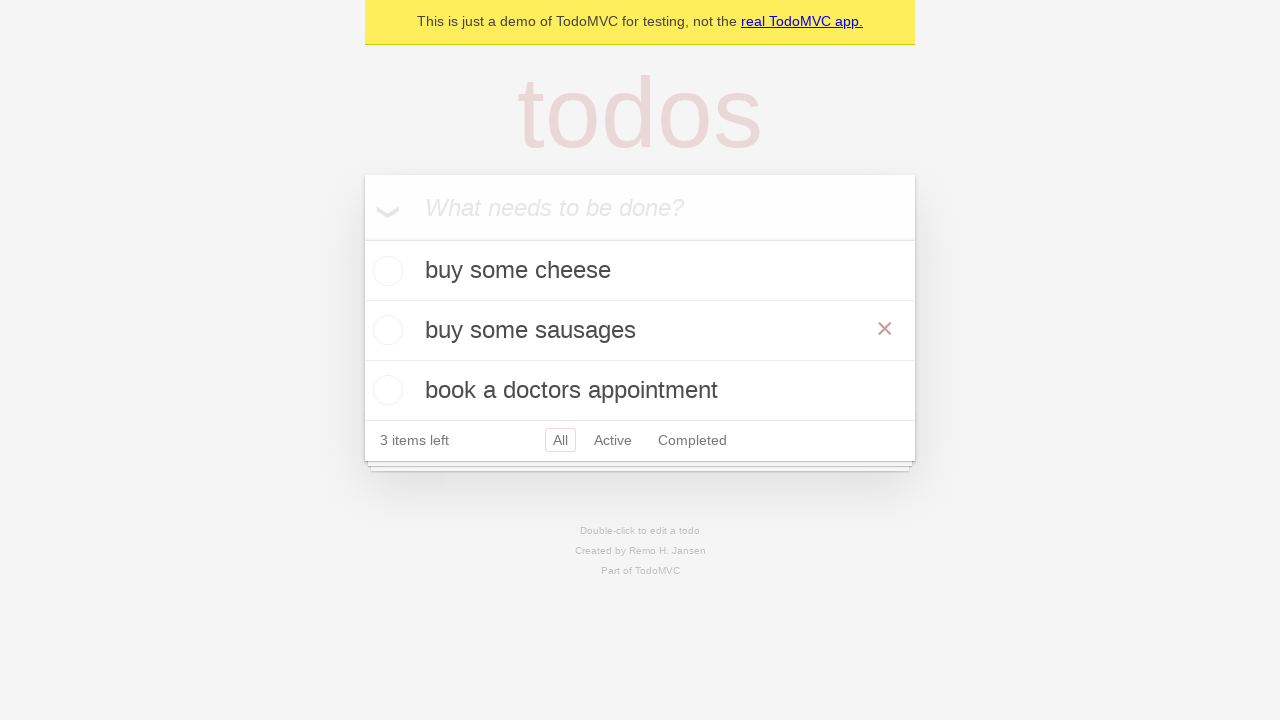

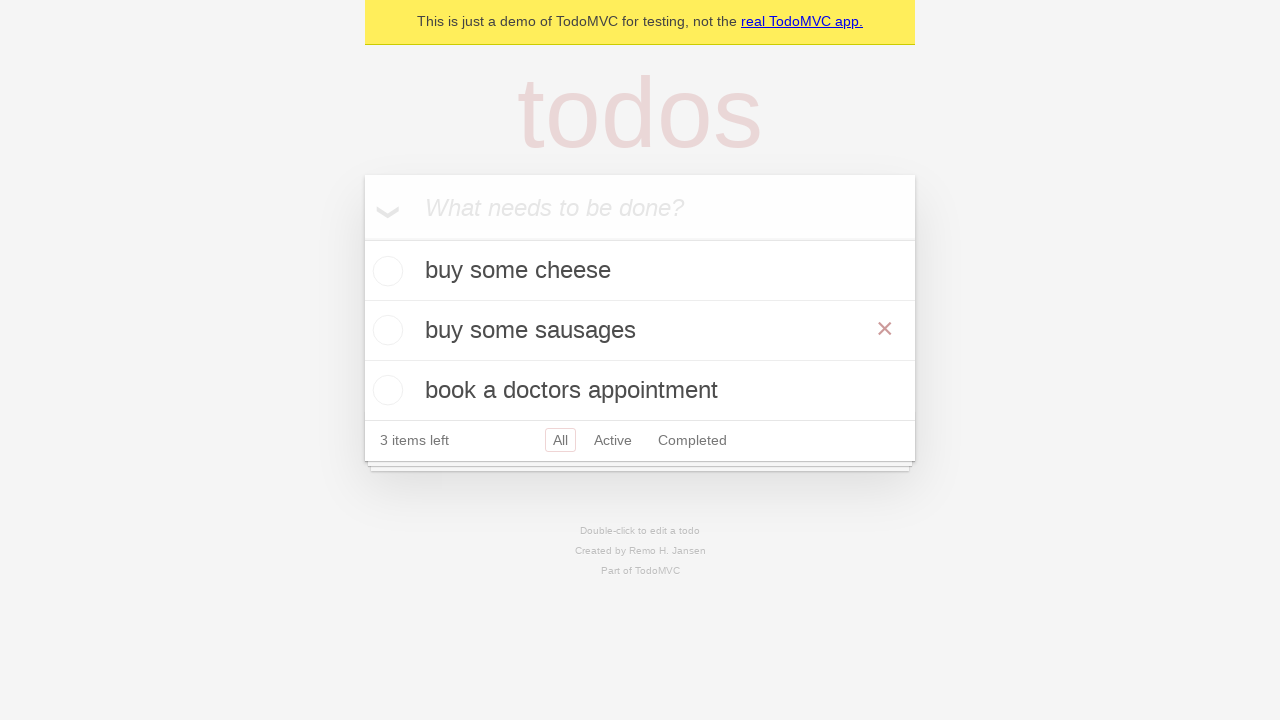